Tests dynamic loading functionality by clicking a button and verifying that "Hello World!" text appears after content loads

Starting URL: https://automationfc.github.io/dynamic-loading/

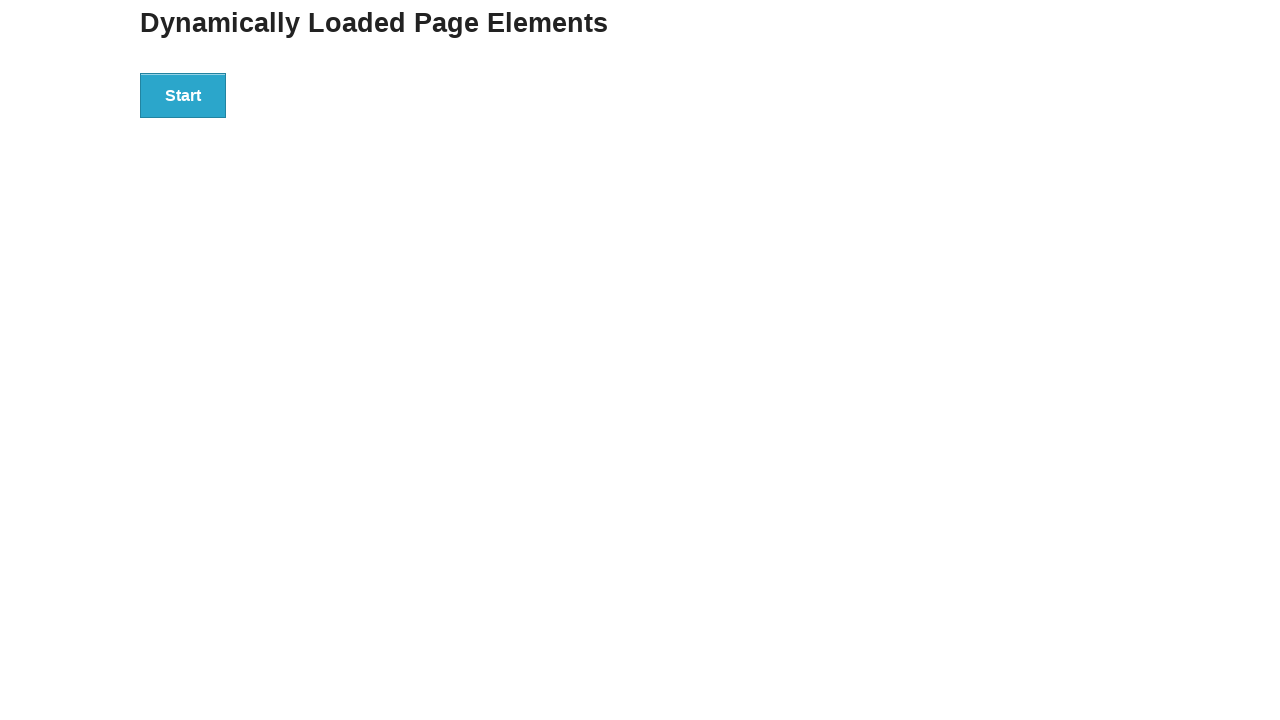

Clicked start button to trigger dynamic loading at (183, 95) on xpath=//div[@id='start']//button
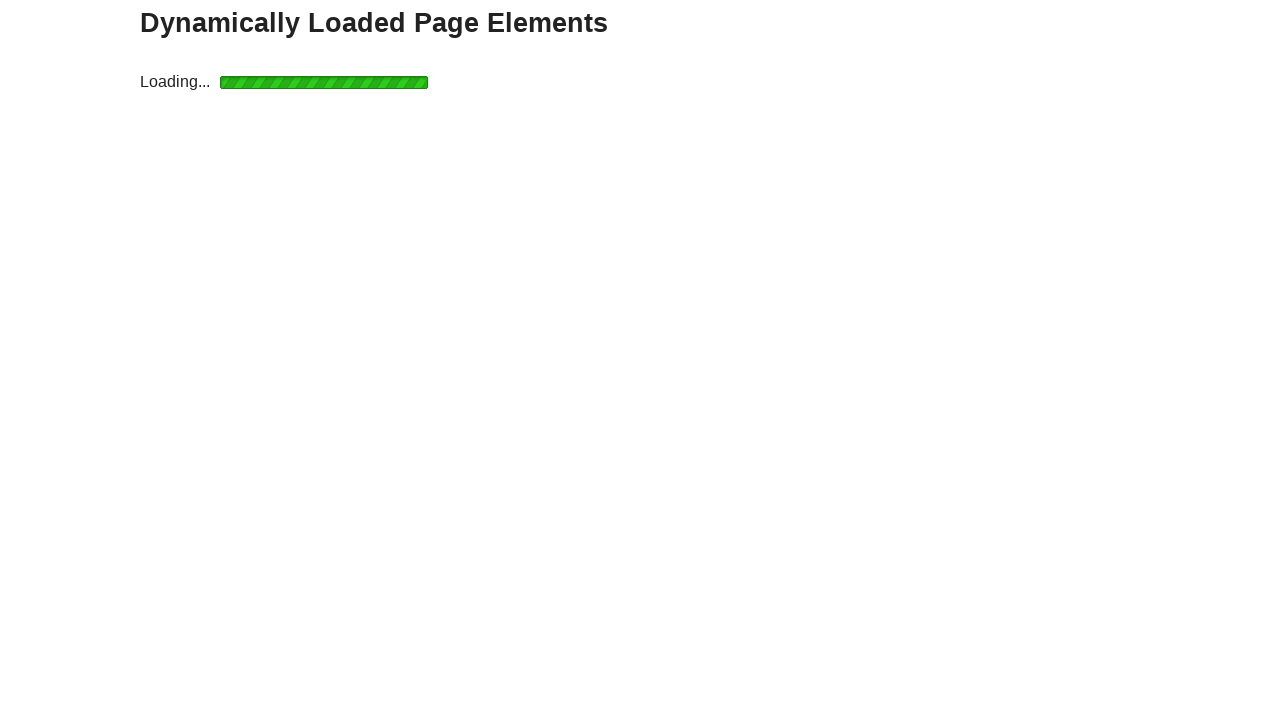

Waited for dynamic content to load - 'Hello World!' text element appeared
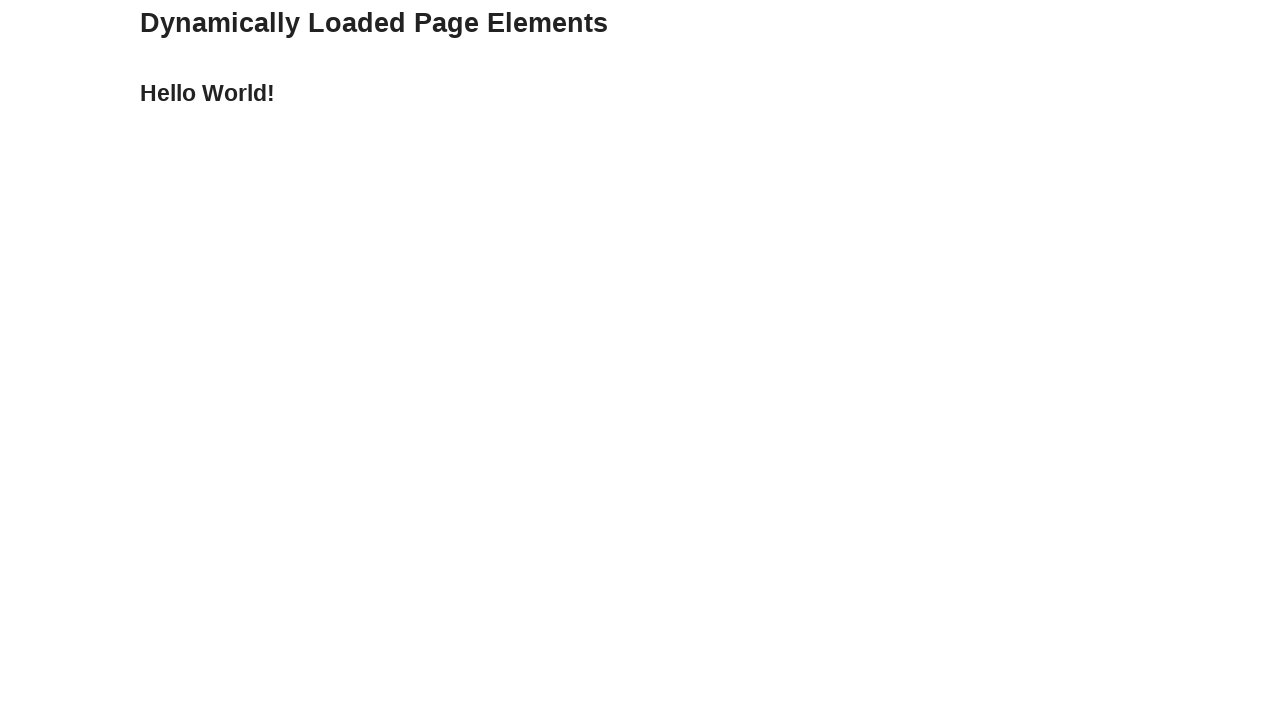

Verified that 'Hello World!' text is displayed after dynamic loading
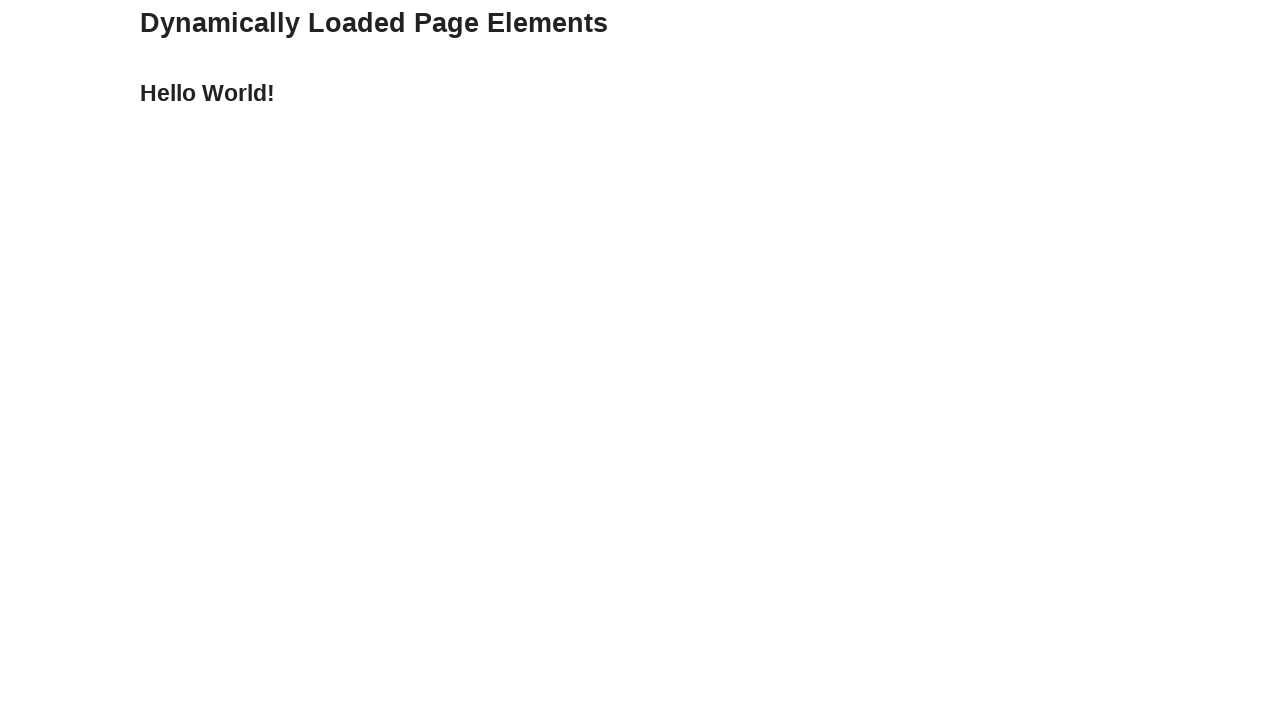

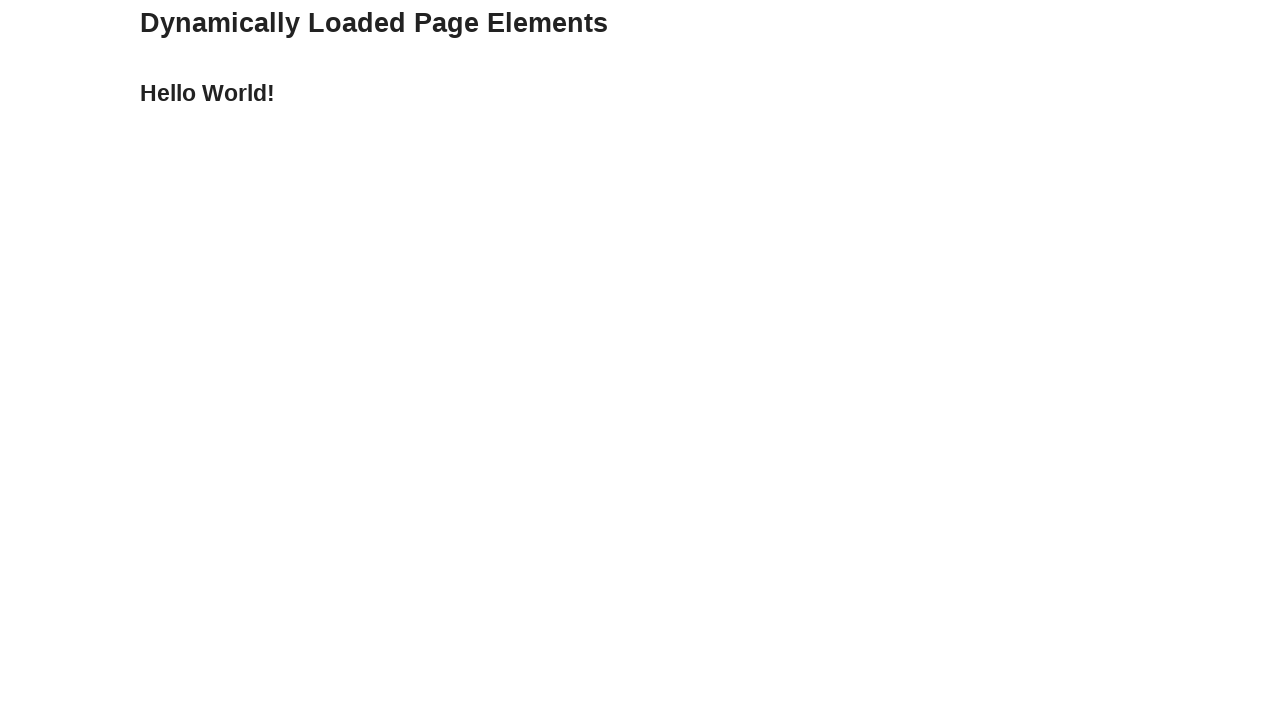